Navigates to McKinsey QuantumBlack insights page, scrolls to load dynamic content, and verifies that article listings with titles and dates are visible.

Starting URL: https://www.mckinsey.com/capabilities/quantumblack/our-insights

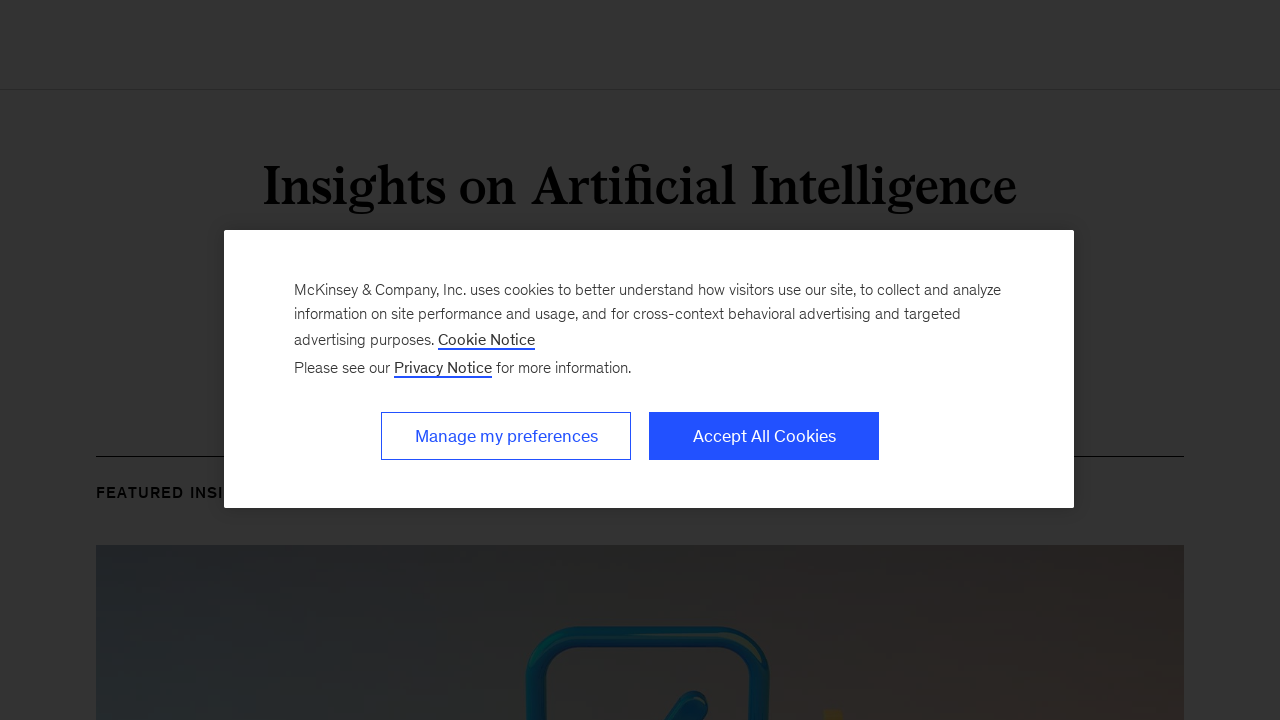

Added init script to hide webdriver detection
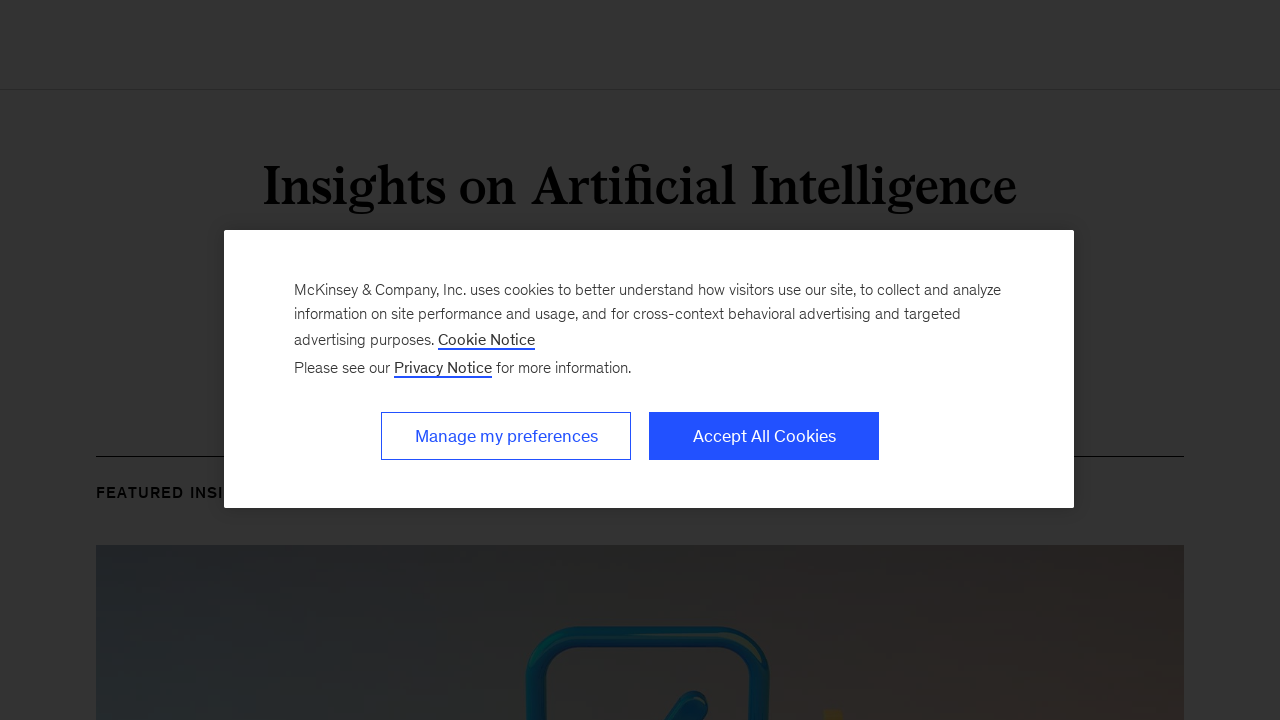

Page DOM content loaded
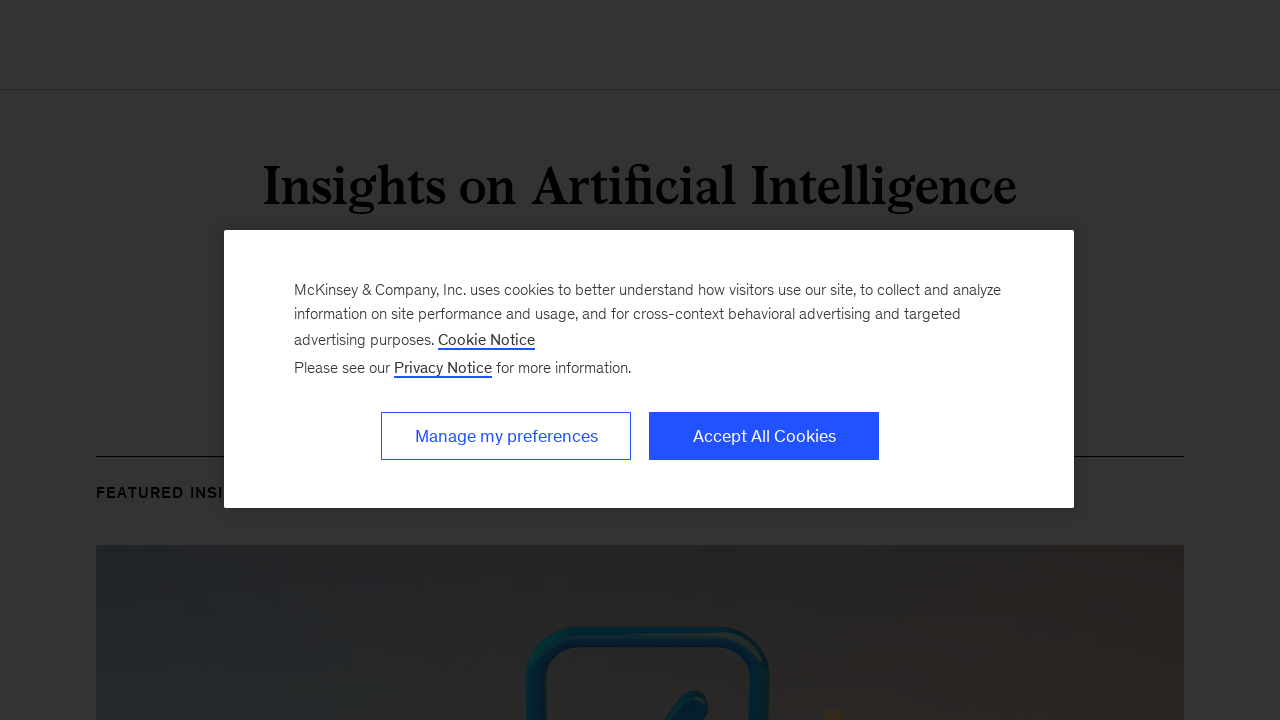

Waited 8 seconds for page to fully render
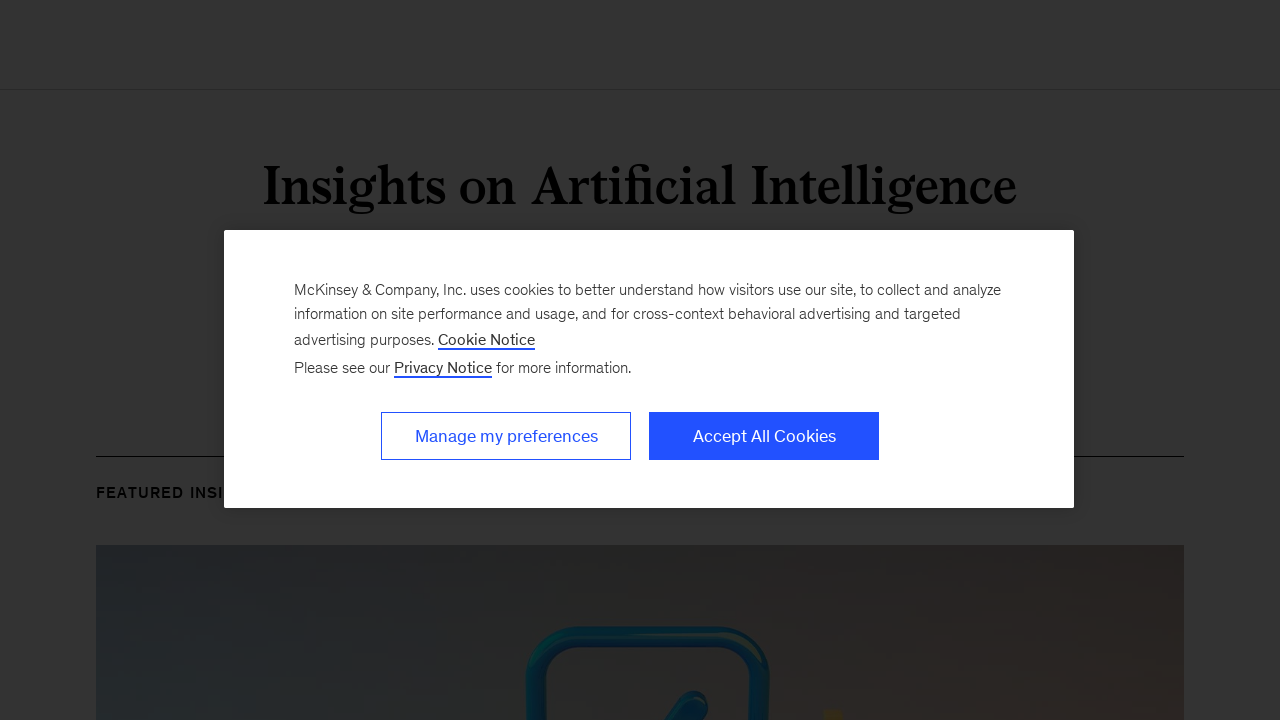

Scrolled to bottom of page (iteration 1/3)
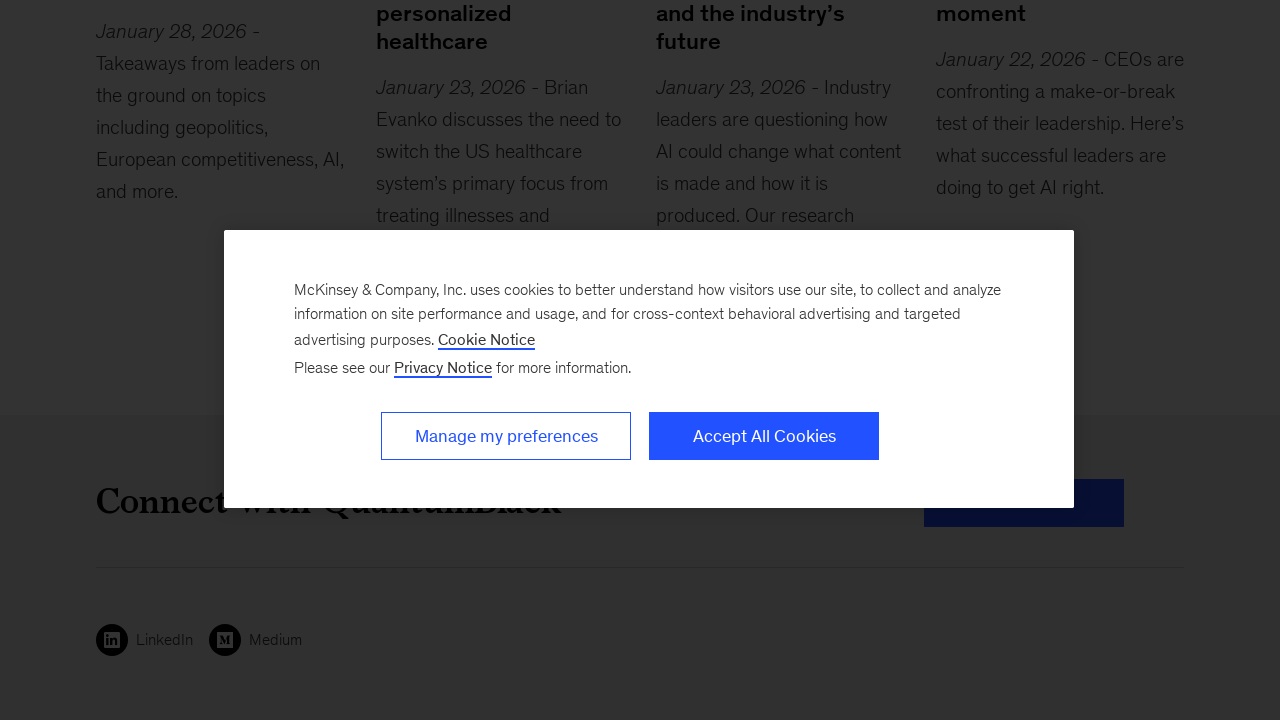

Waited 2 seconds for dynamic content to load after scroll (iteration 1/3)
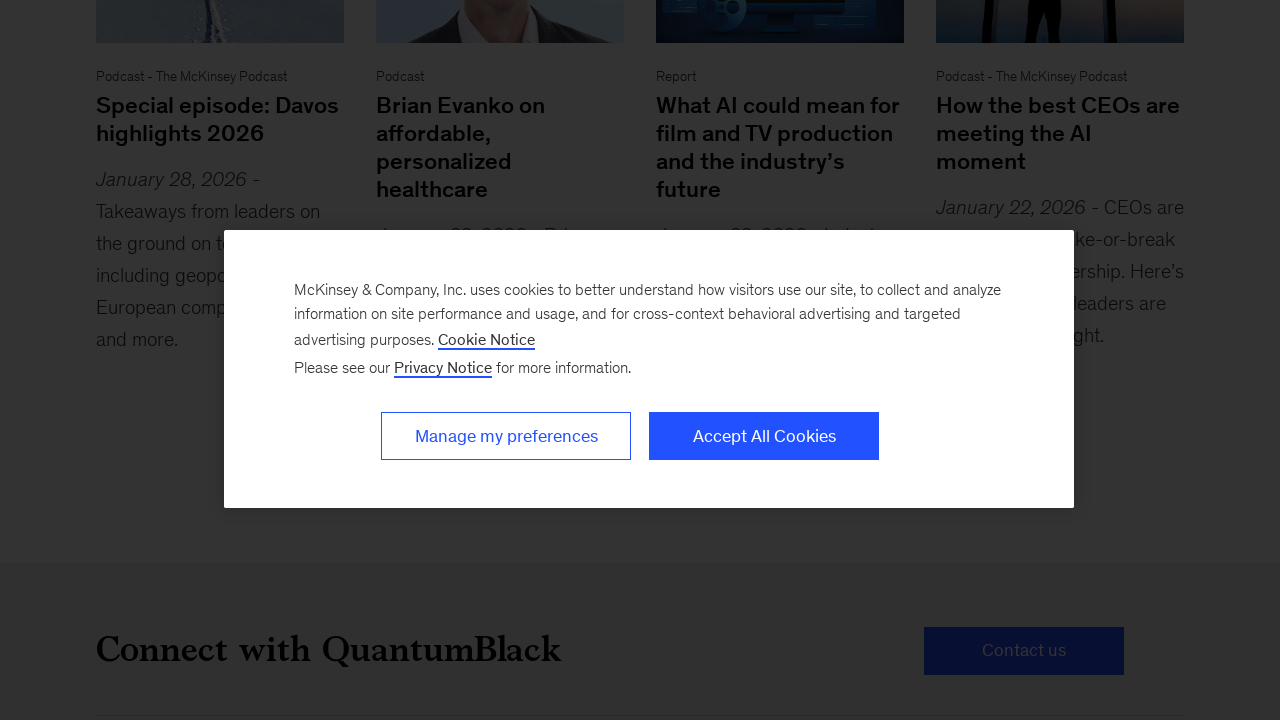

Scrolled to bottom of page (iteration 2/3)
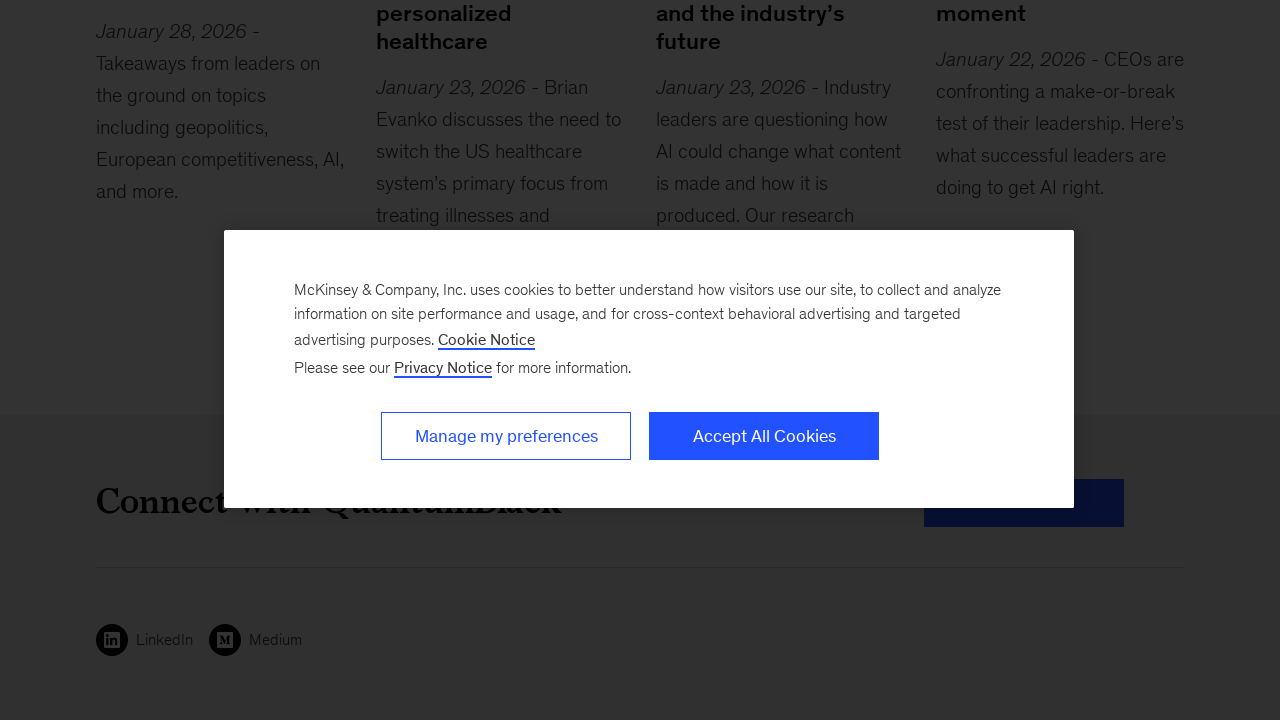

Waited 2 seconds for dynamic content to load after scroll (iteration 2/3)
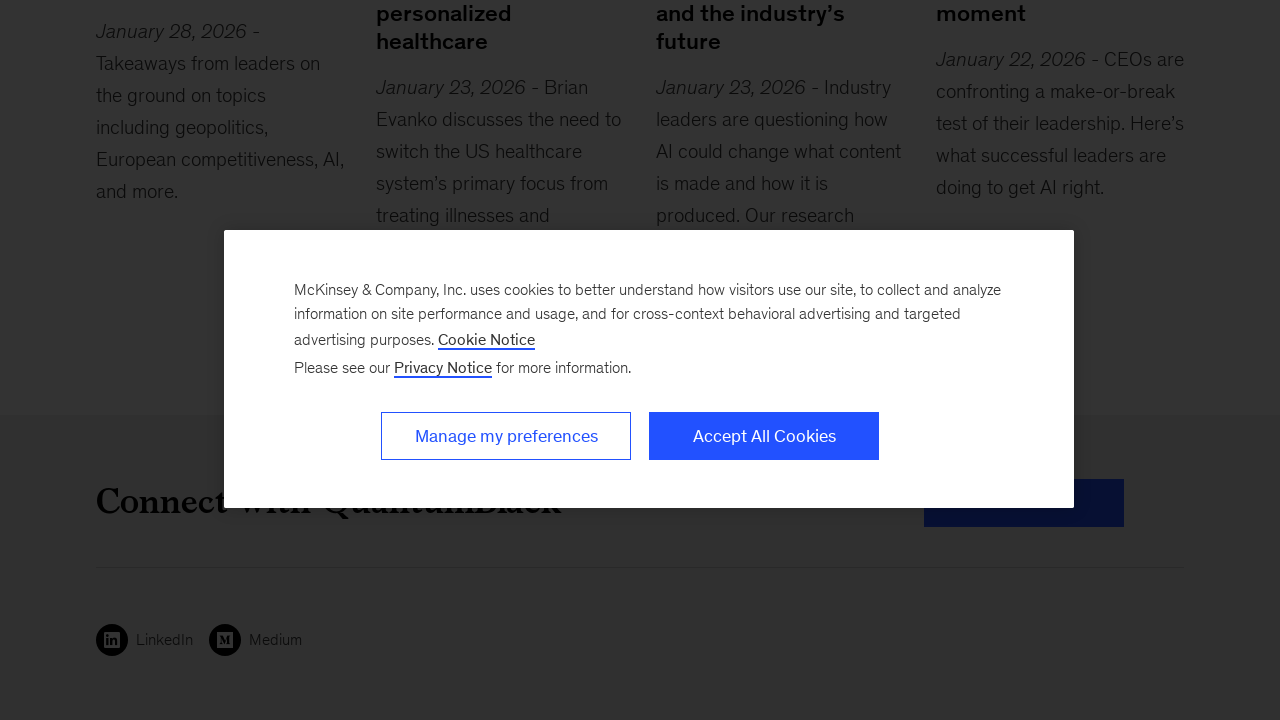

Scrolled to bottom of page (iteration 3/3)
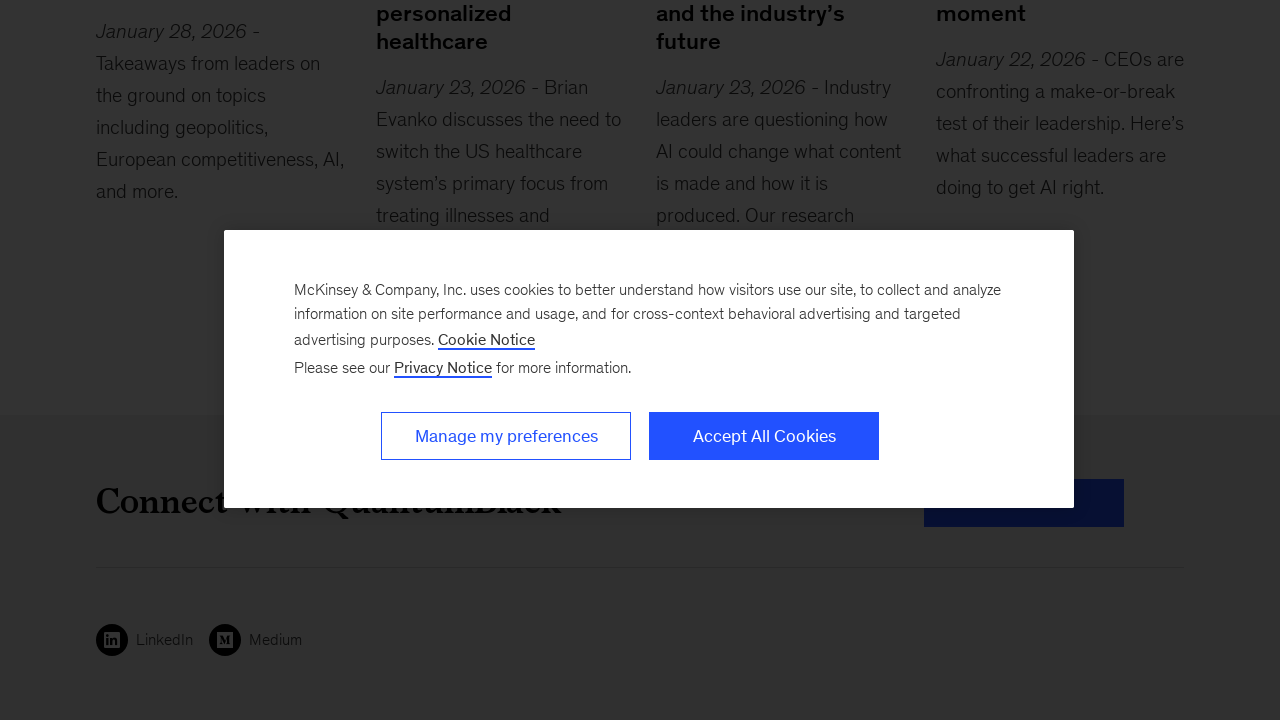

Waited 2 seconds for dynamic content to load after scroll (iteration 3/3)
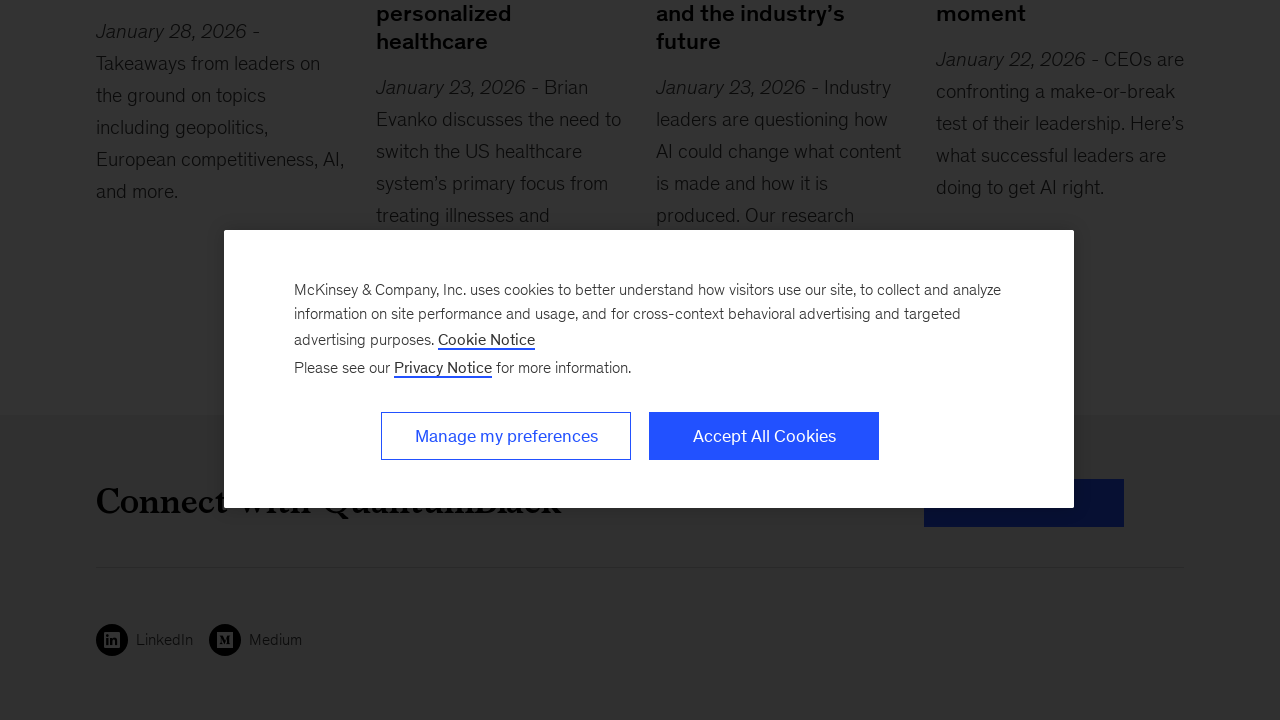

Article links with '/our-insights/' URLs are present
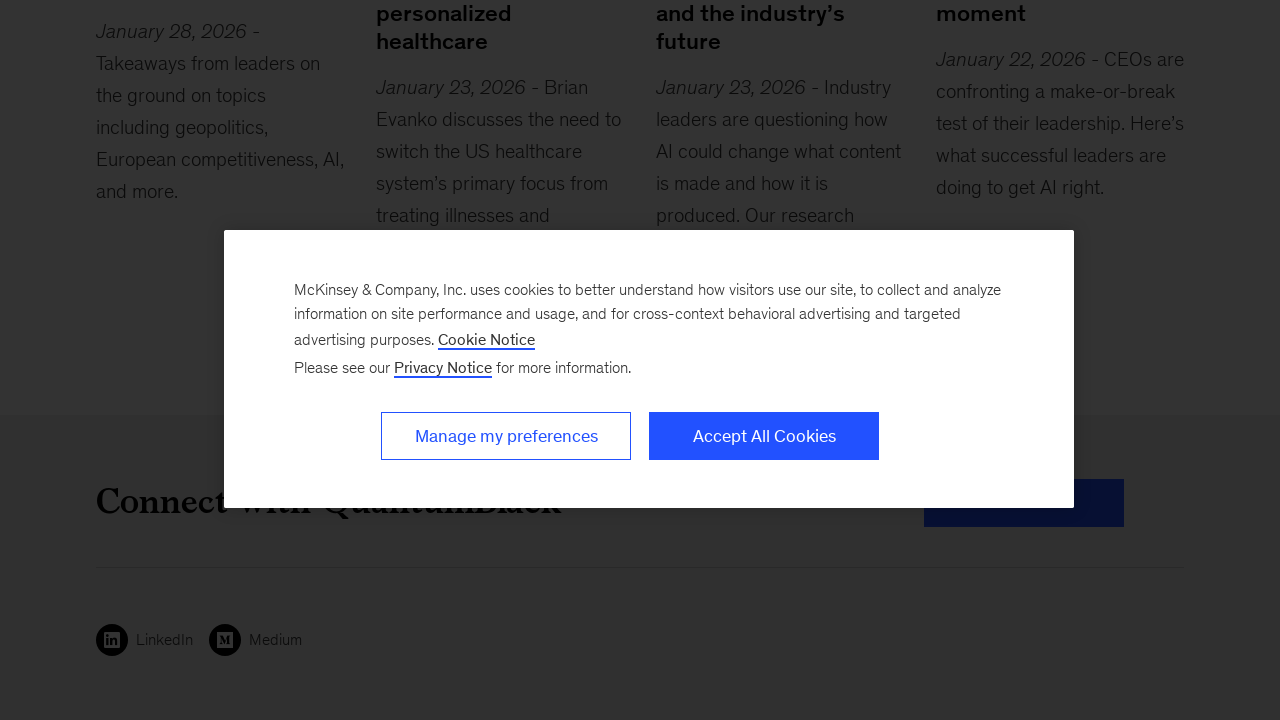

Article containers with titles and dates are loaded and visible
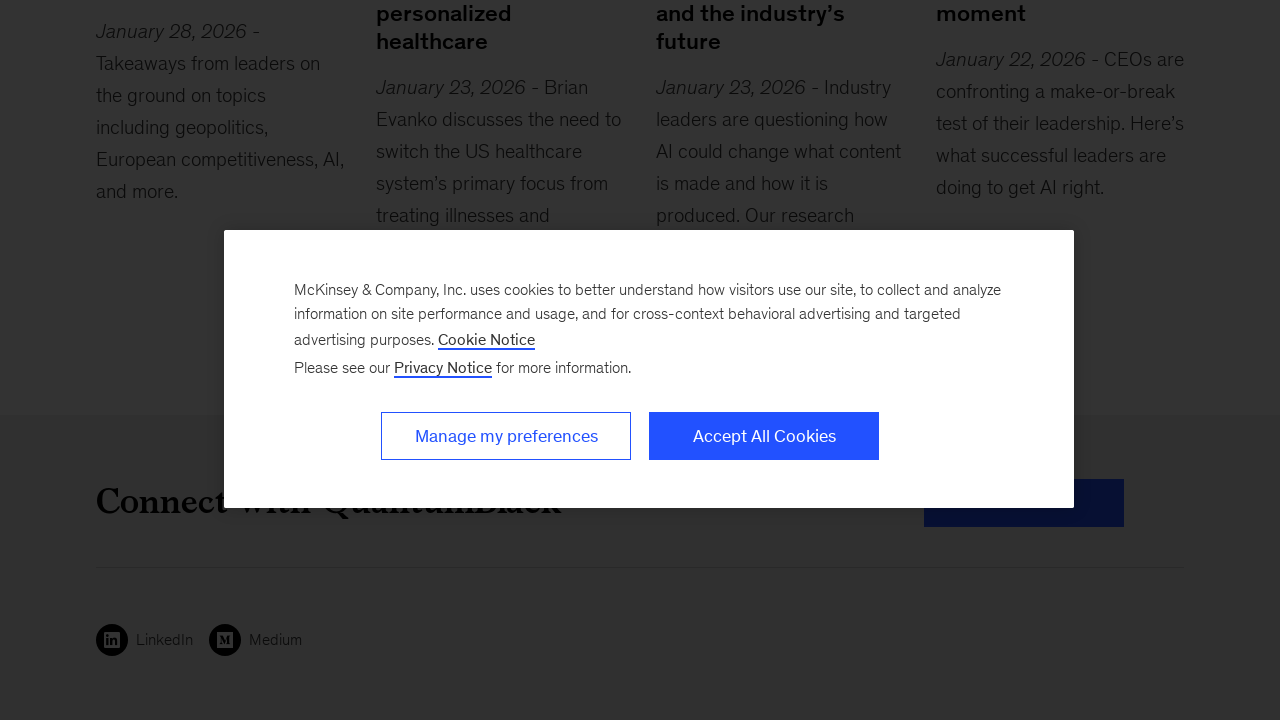

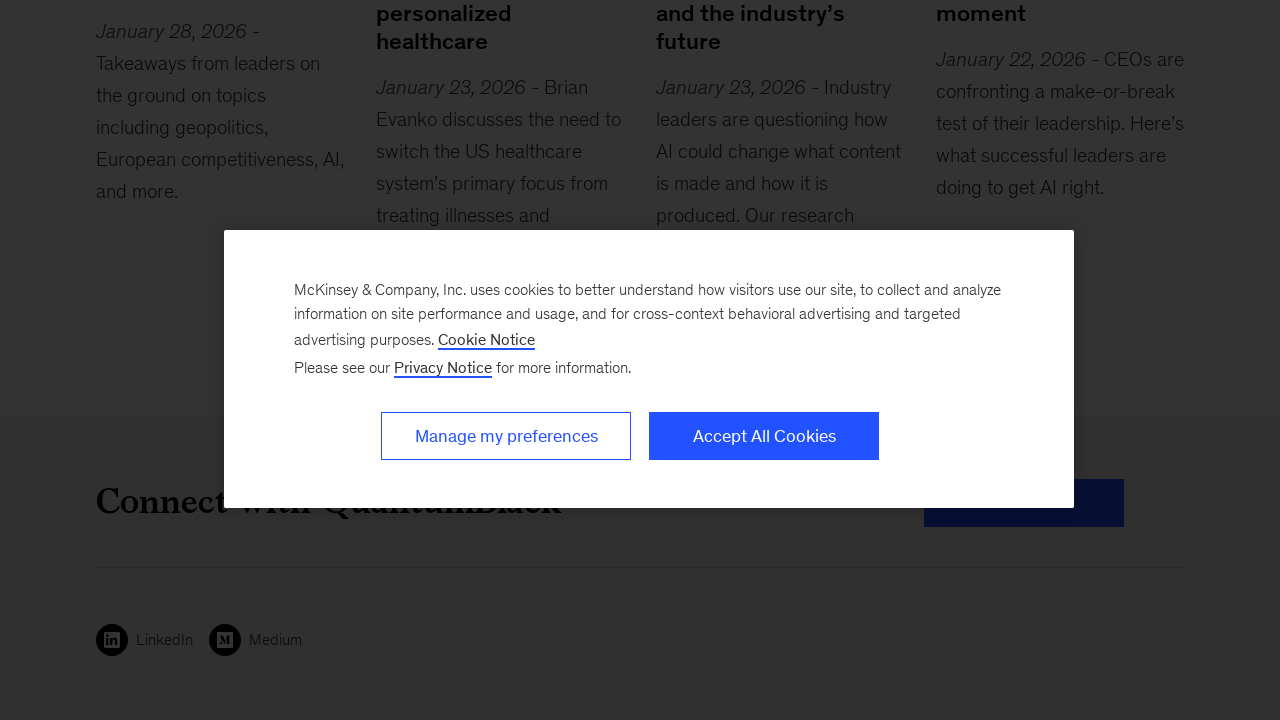